Tests link functionality by locating a "Sample Forms" link and clicking on it to navigate to the sample forms page

Starting URL: https://www.mycontactform.com/

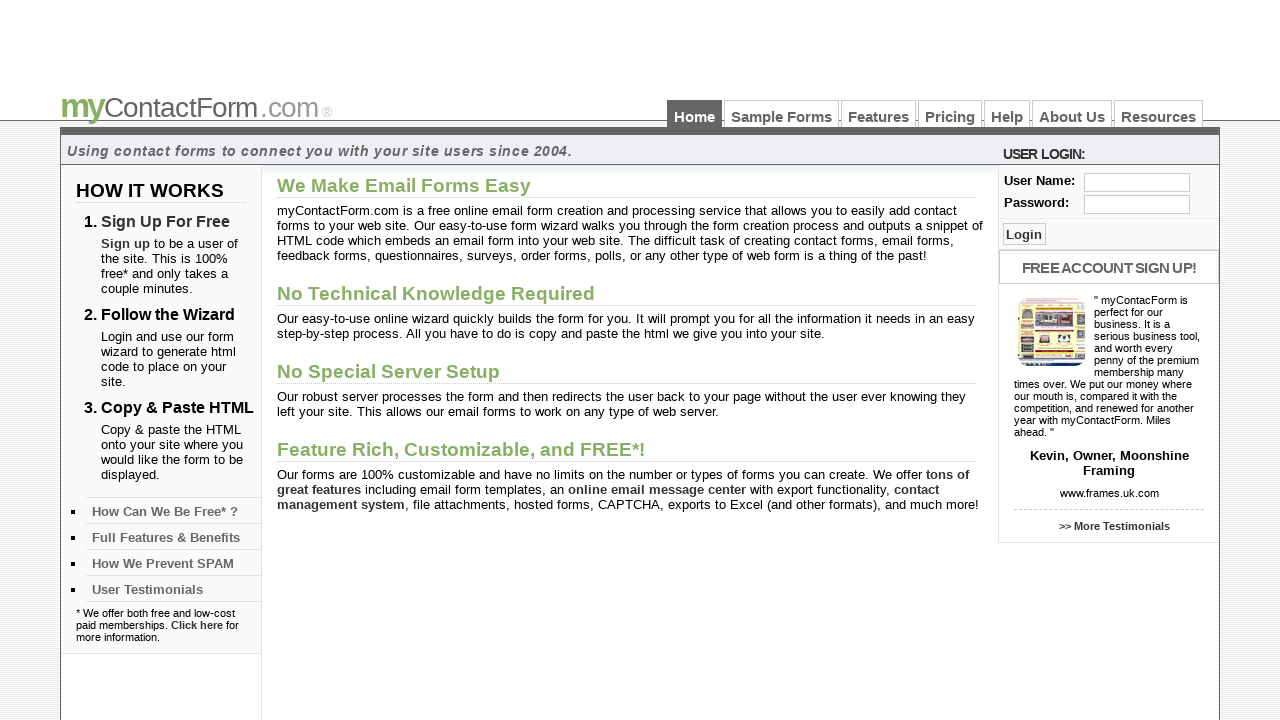

Clicked on 'Sample Forms' link to navigate to sample forms page at (782, 114) on text=Sample Forms
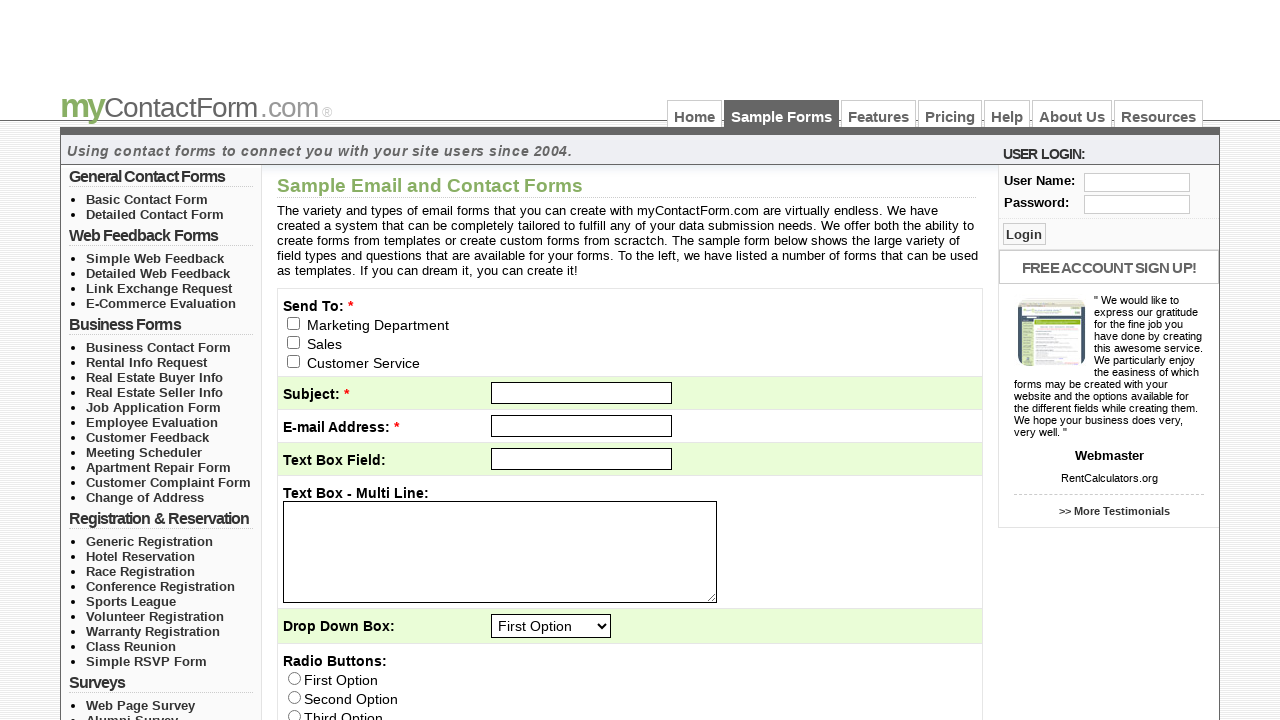

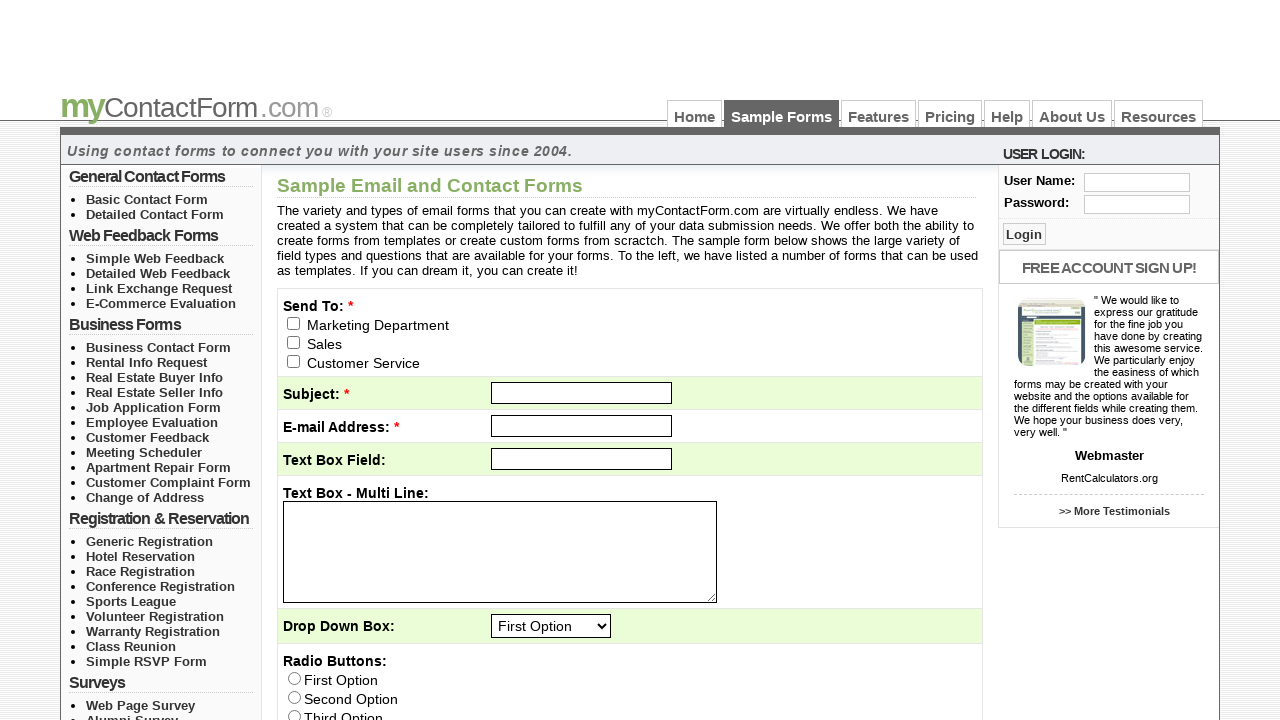